Tests navigation through links by clicking each link in a list and navigating back, demonstrating handling of stale element references

Starting URL: https://omayo.blogspot.com/

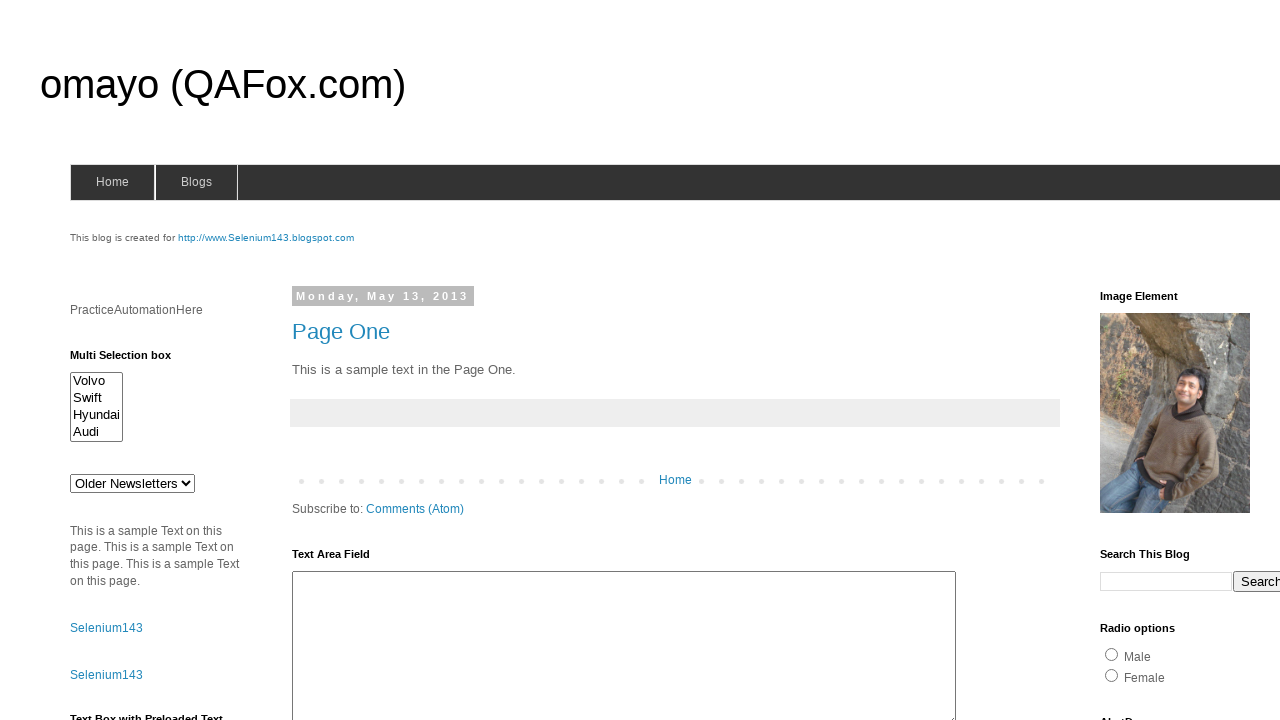

Retrieved all links from LinkList1 div
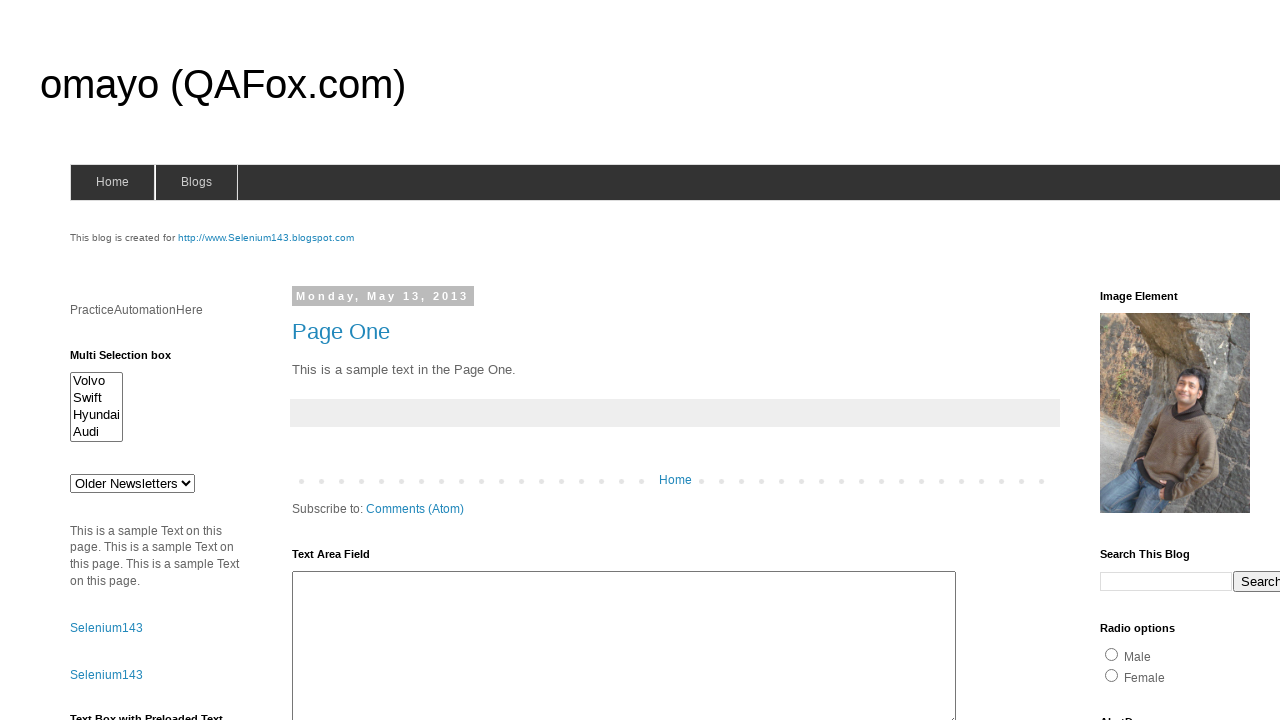

Found 5 links in the list
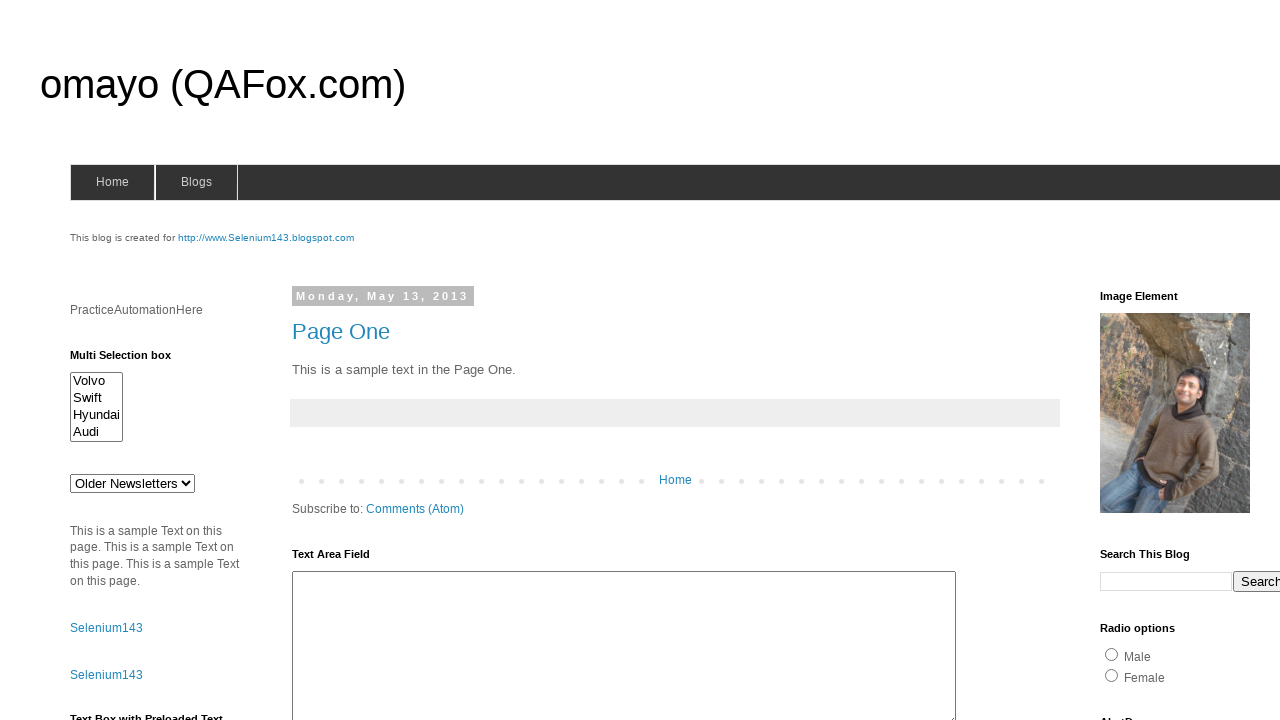

Clicked link 1 from the LinkList1 at (1160, 360) on (//div[@id='LinkList1']//a)[1]
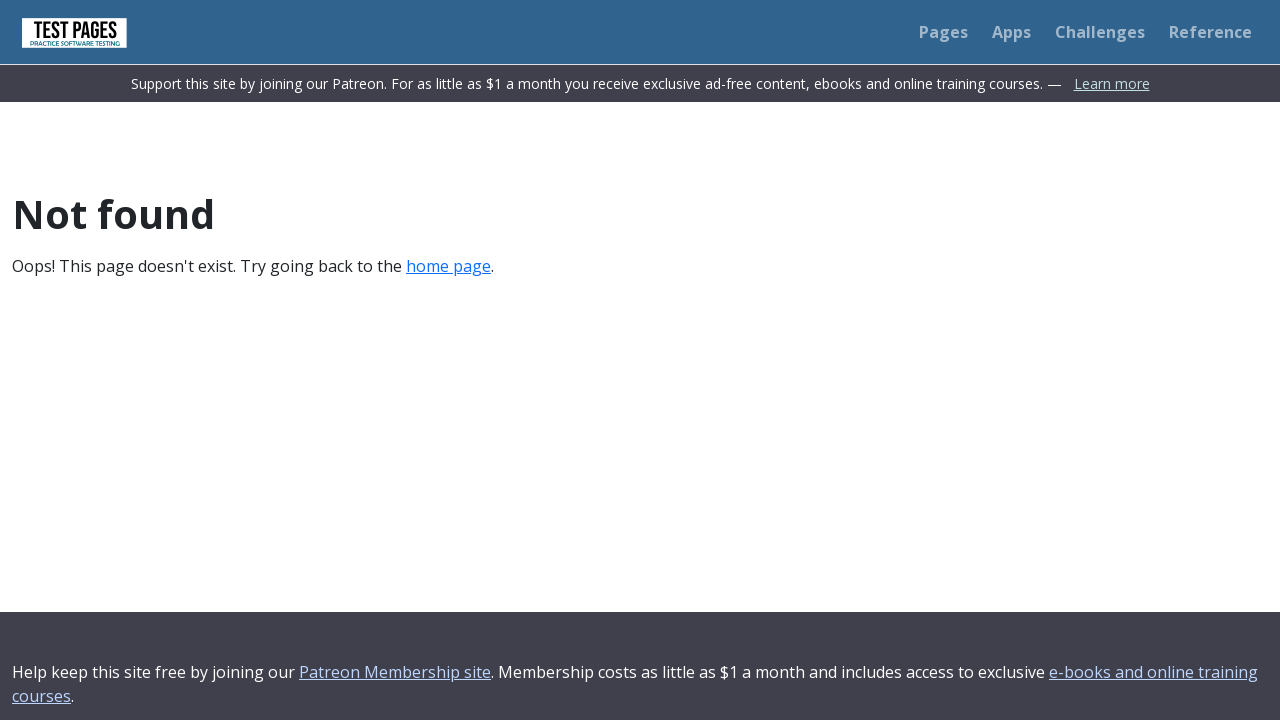

Navigated back from link 1
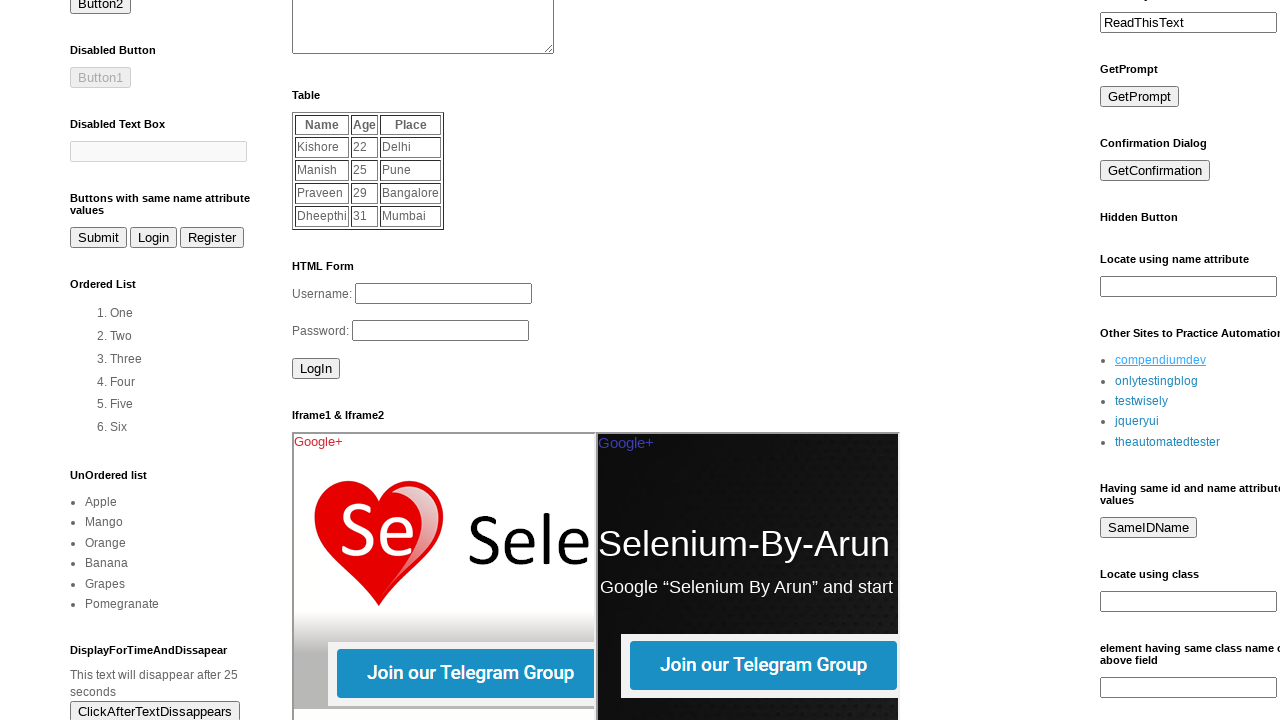

Page loaded after navigating back from link 1
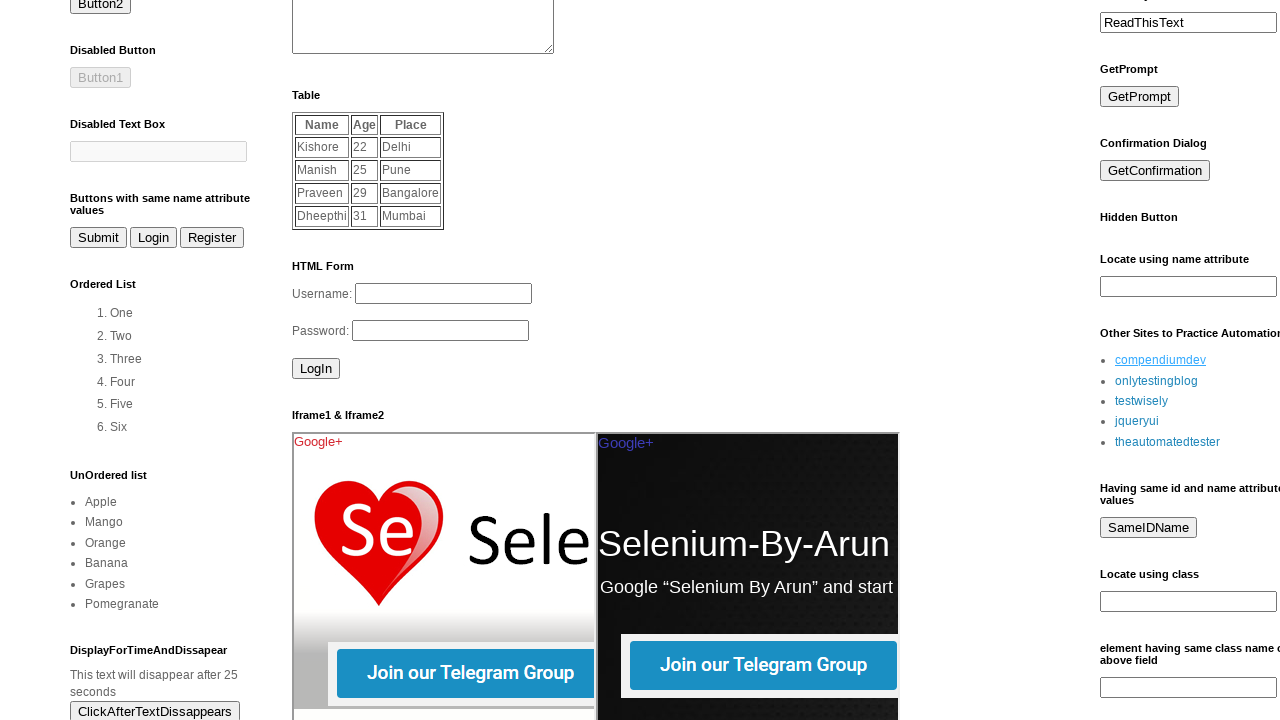

Clicked link 2 from the LinkList1 at (1156, 381) on (//div[@id='LinkList1']//a)[2]
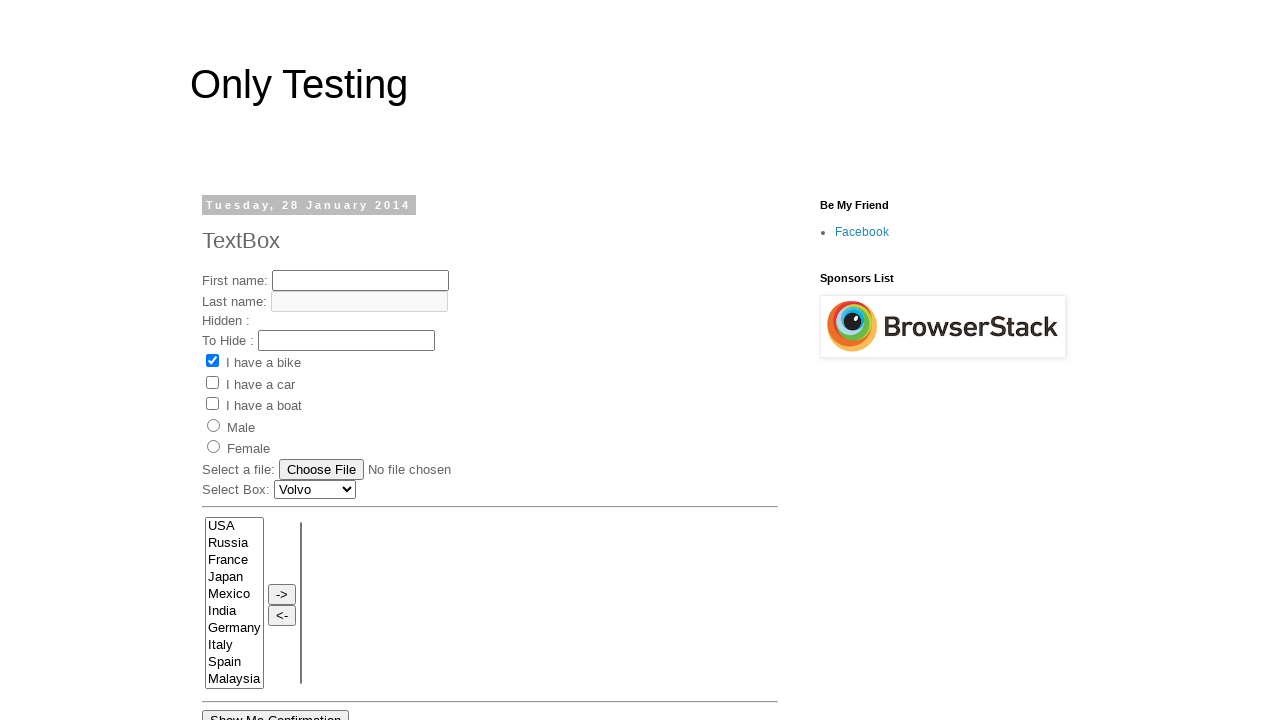

Navigated back from link 2
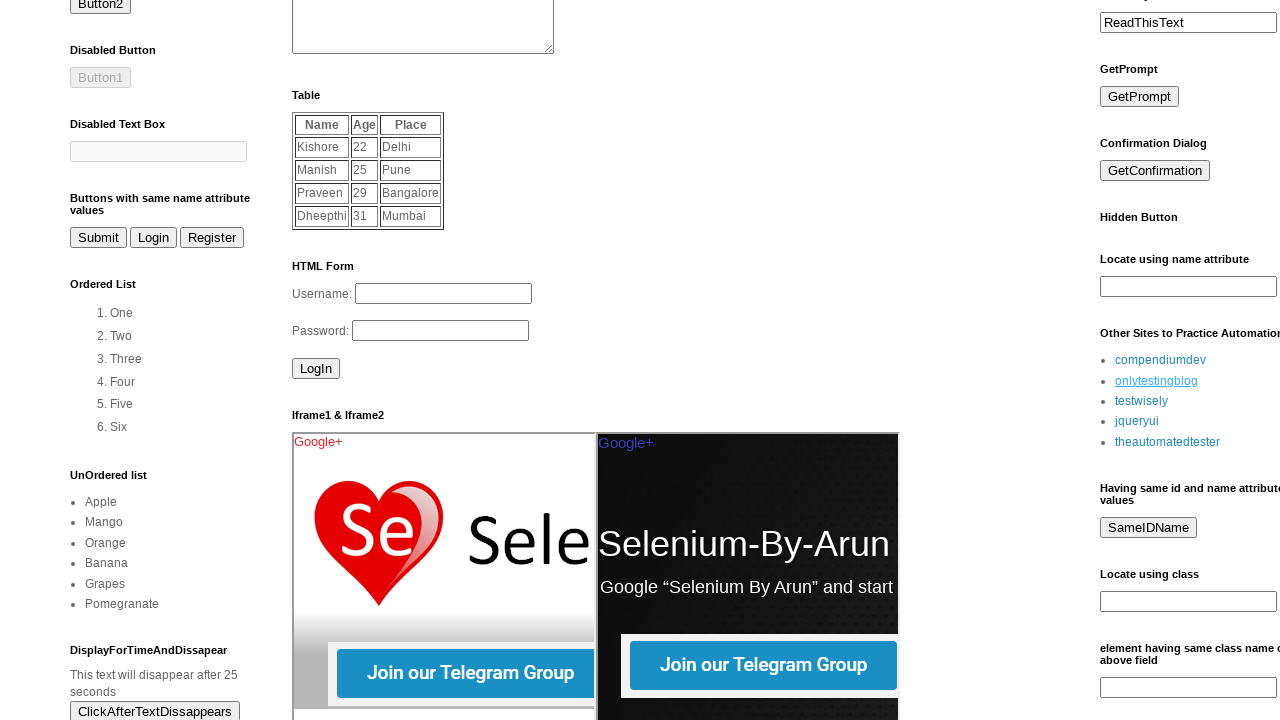

Page loaded after navigating back from link 2
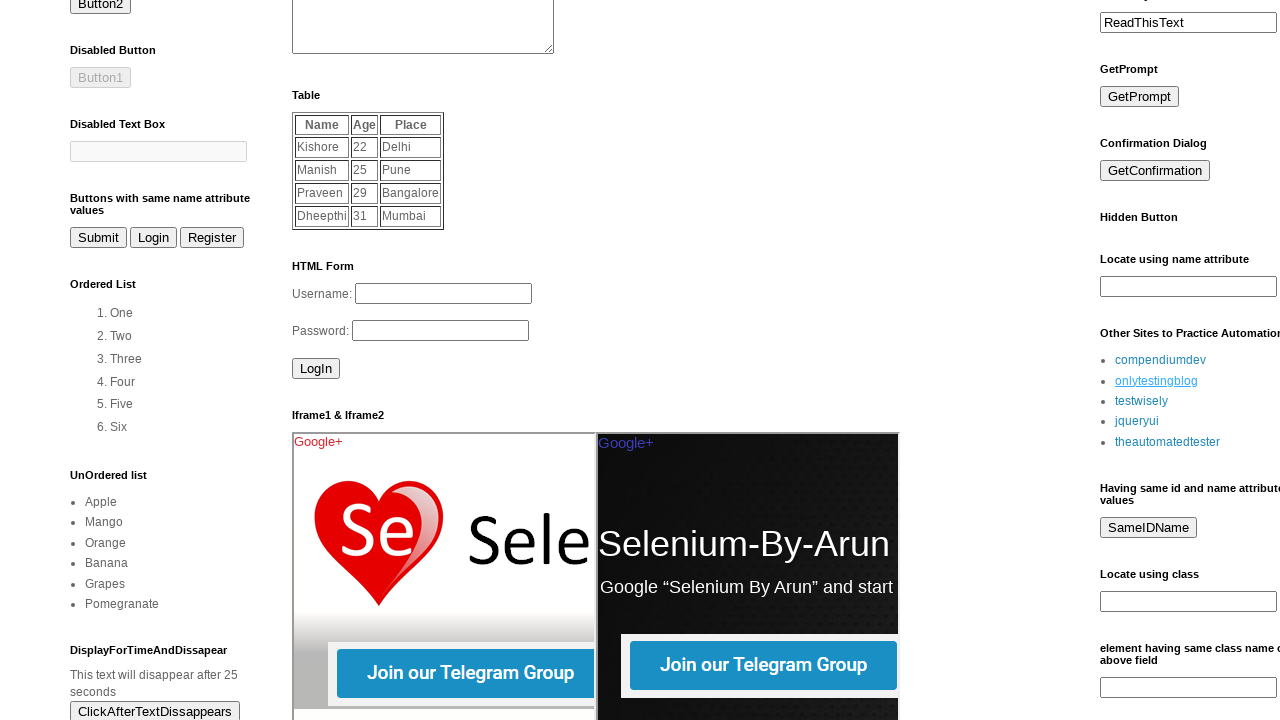

Clicked link 3 from the LinkList1 at (1142, 401) on (//div[@id='LinkList1']//a)[3]
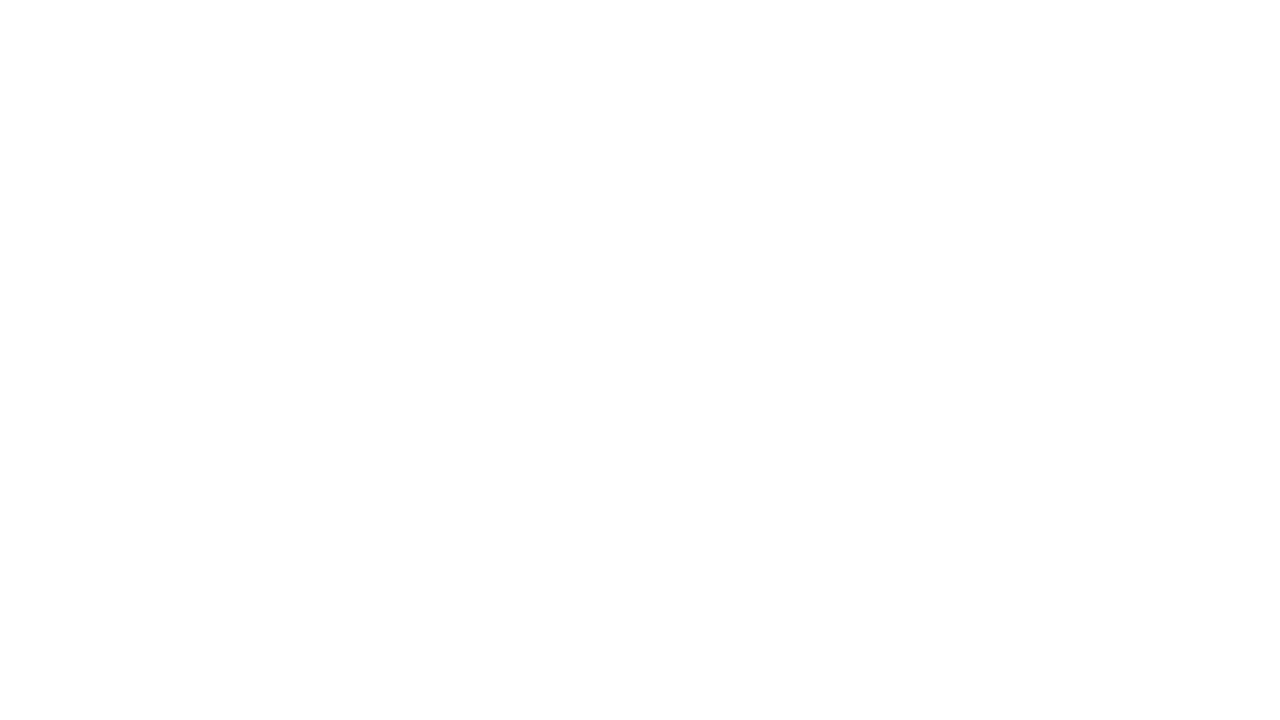

Navigated back from link 3
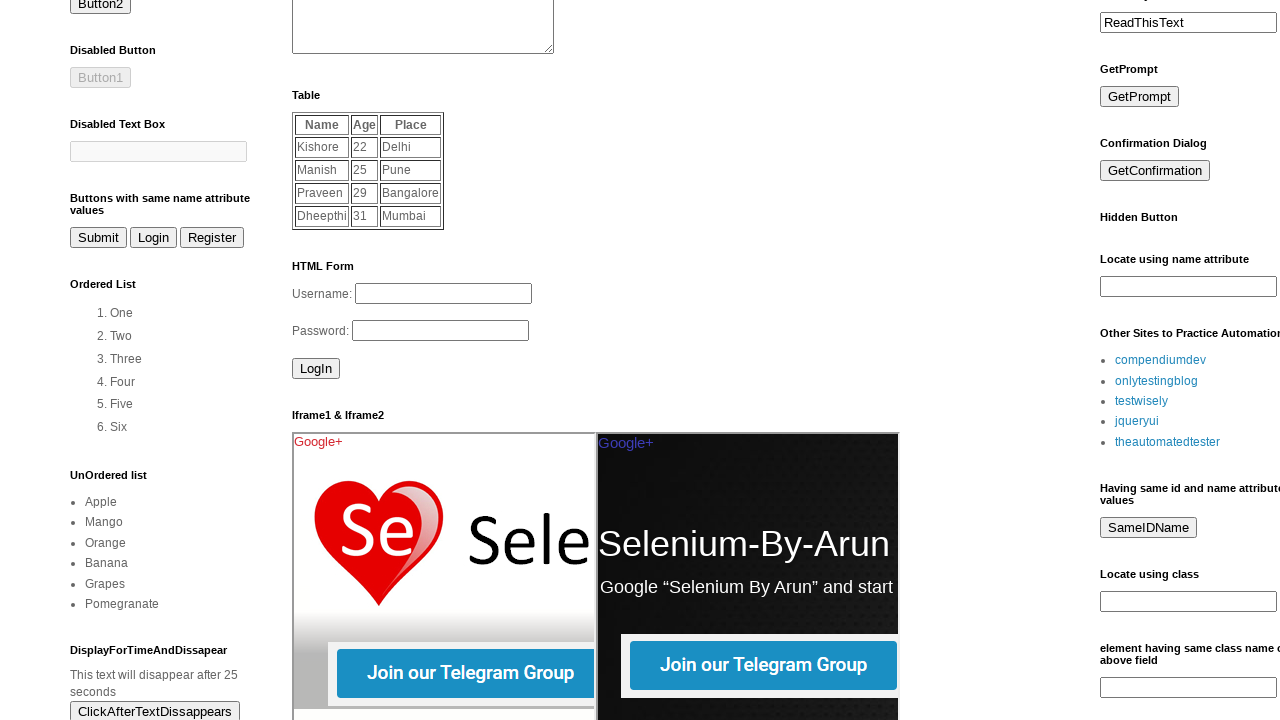

Page loaded after navigating back from link 3
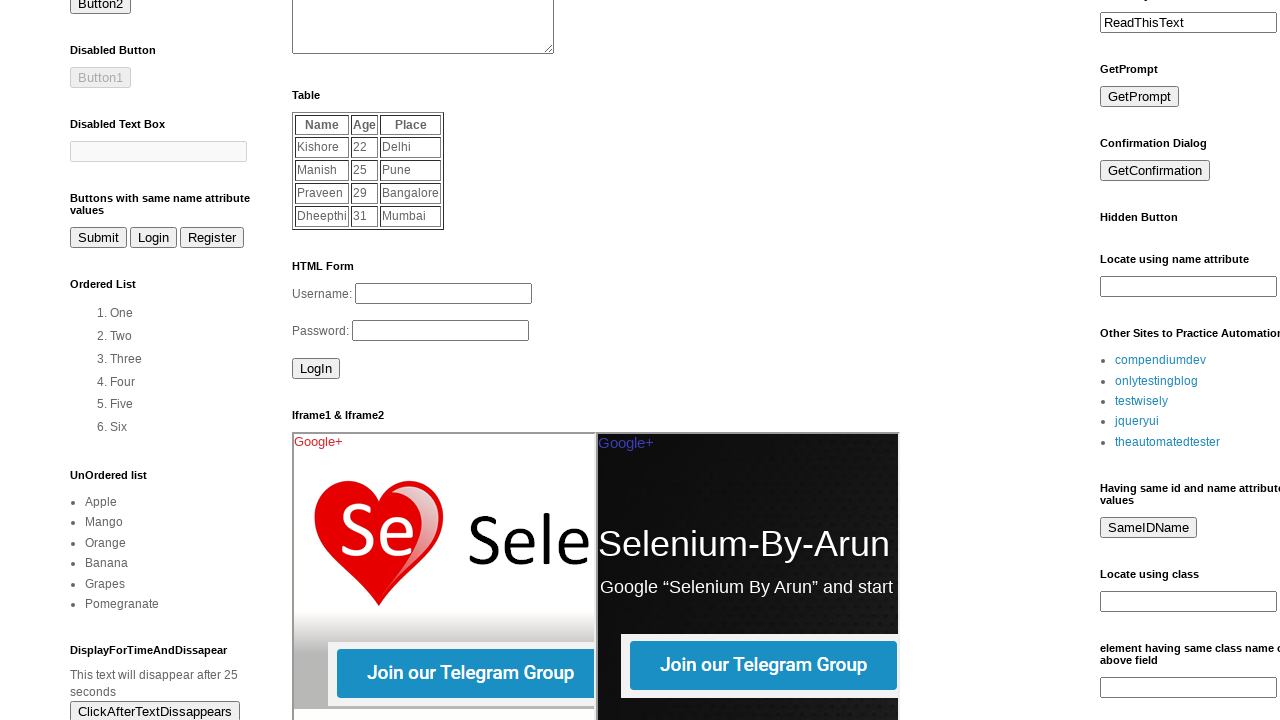

Clicked link 4 from the LinkList1 at (1137, 421) on (//div[@id='LinkList1']//a)[4]
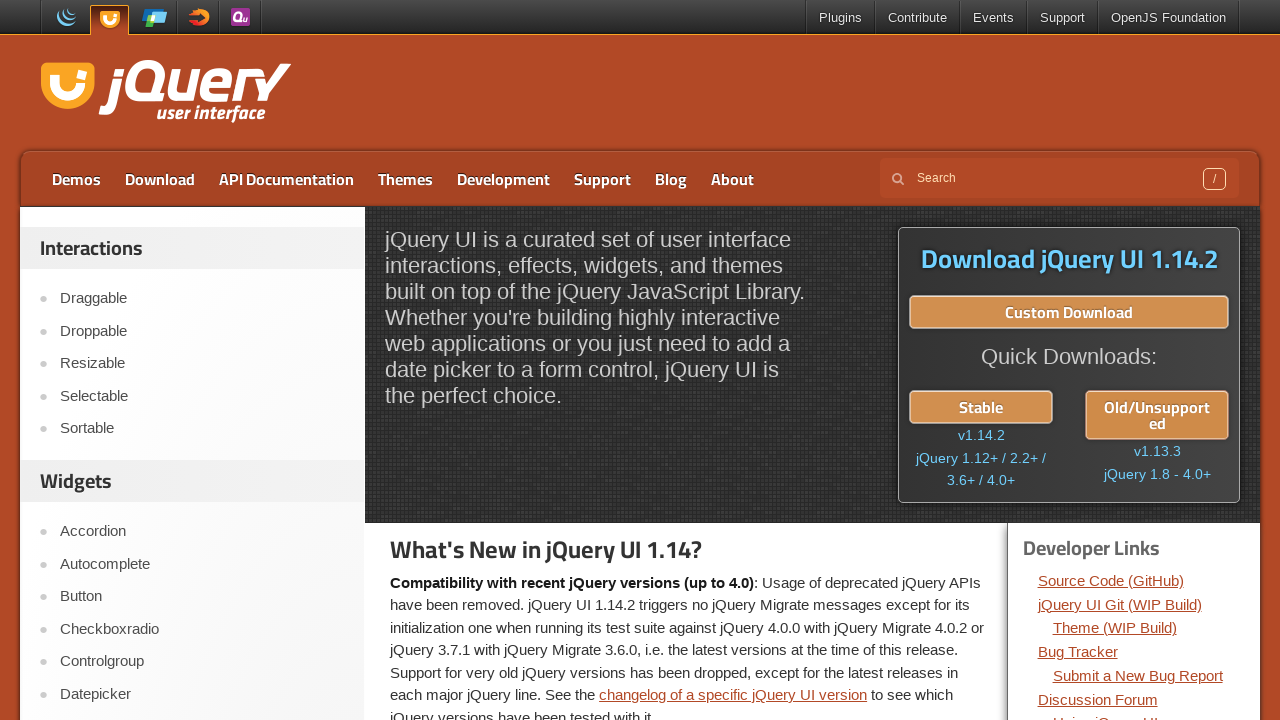

Navigated back from link 4
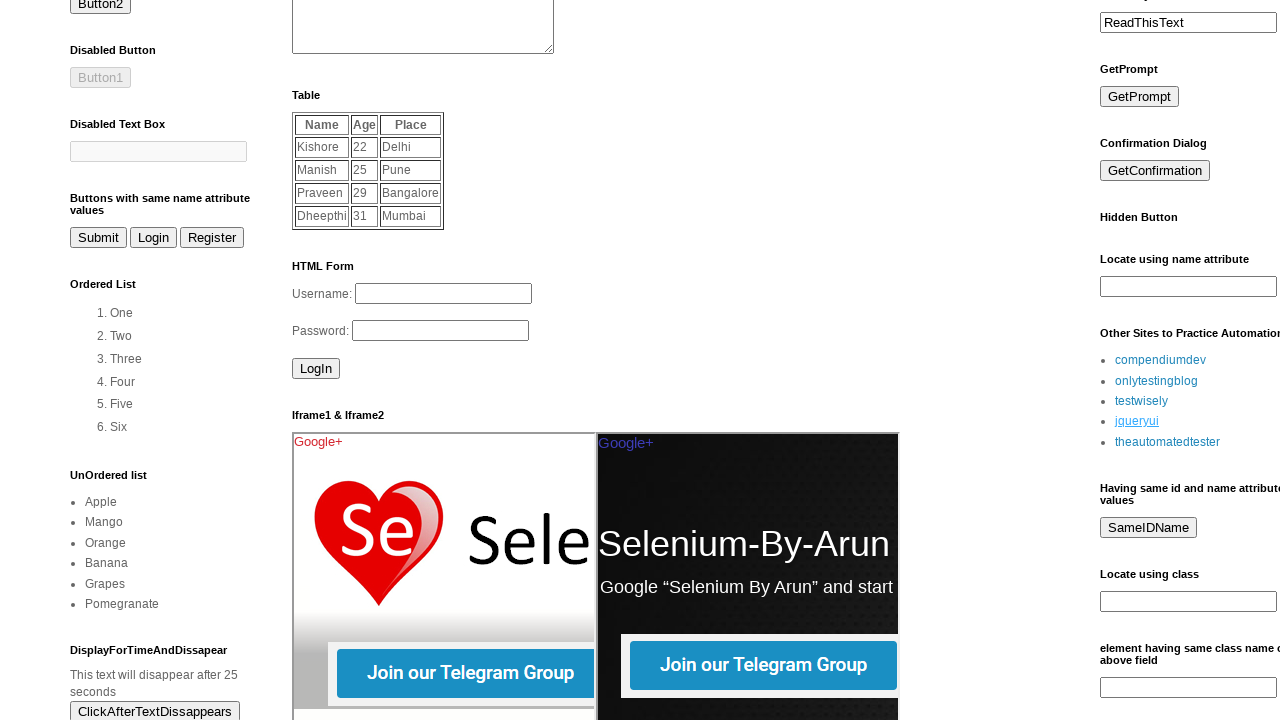

Page loaded after navigating back from link 4
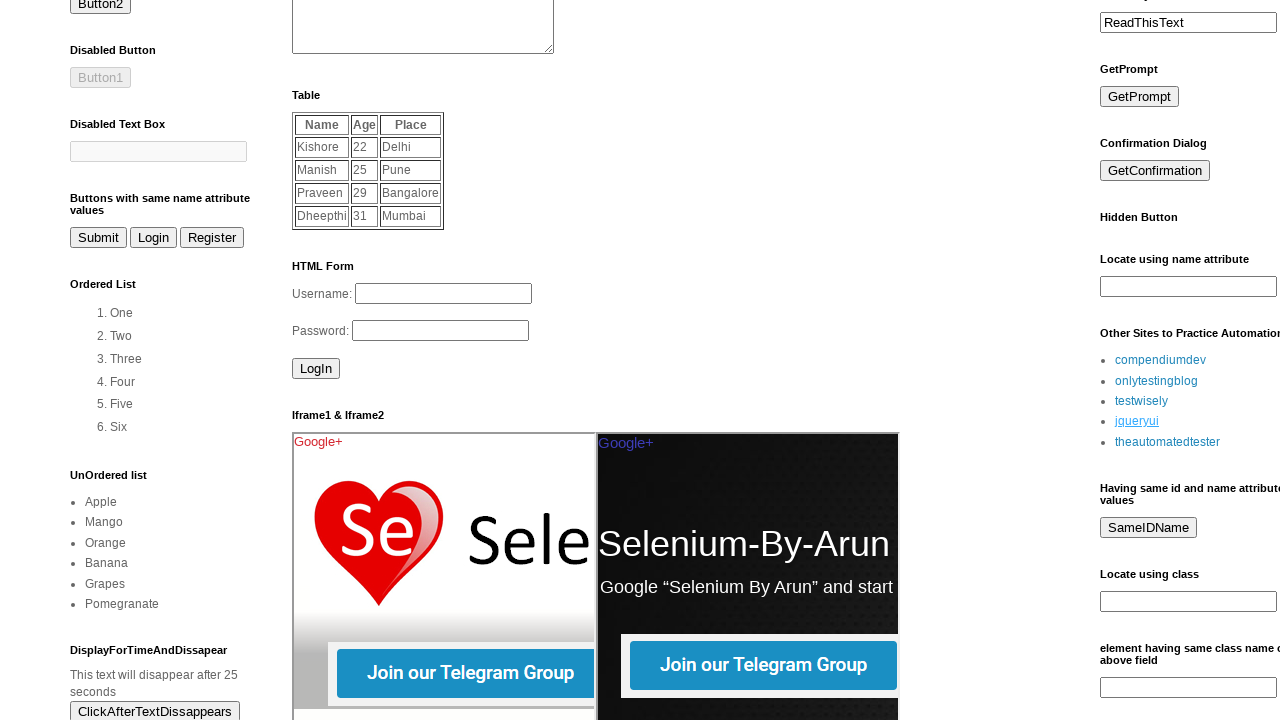

Clicked link 5 from the LinkList1 at (1168, 442) on (//div[@id='LinkList1']//a)[5]
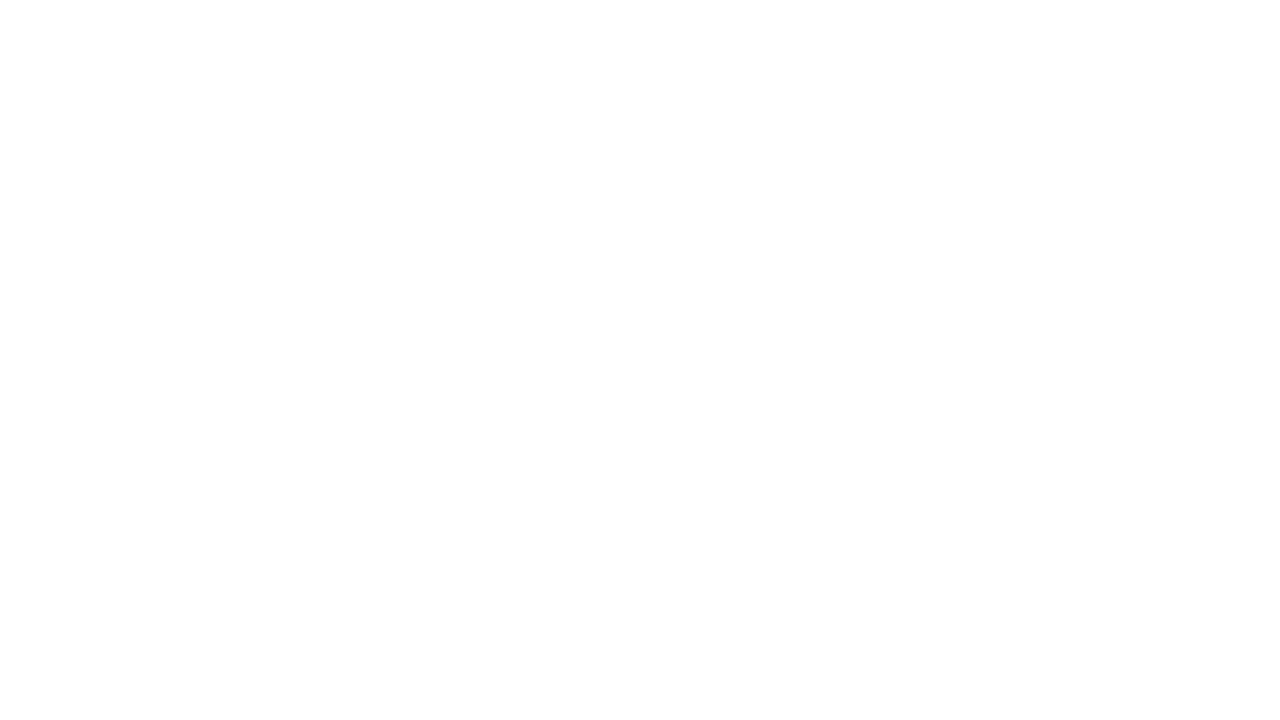

Navigated back from link 5
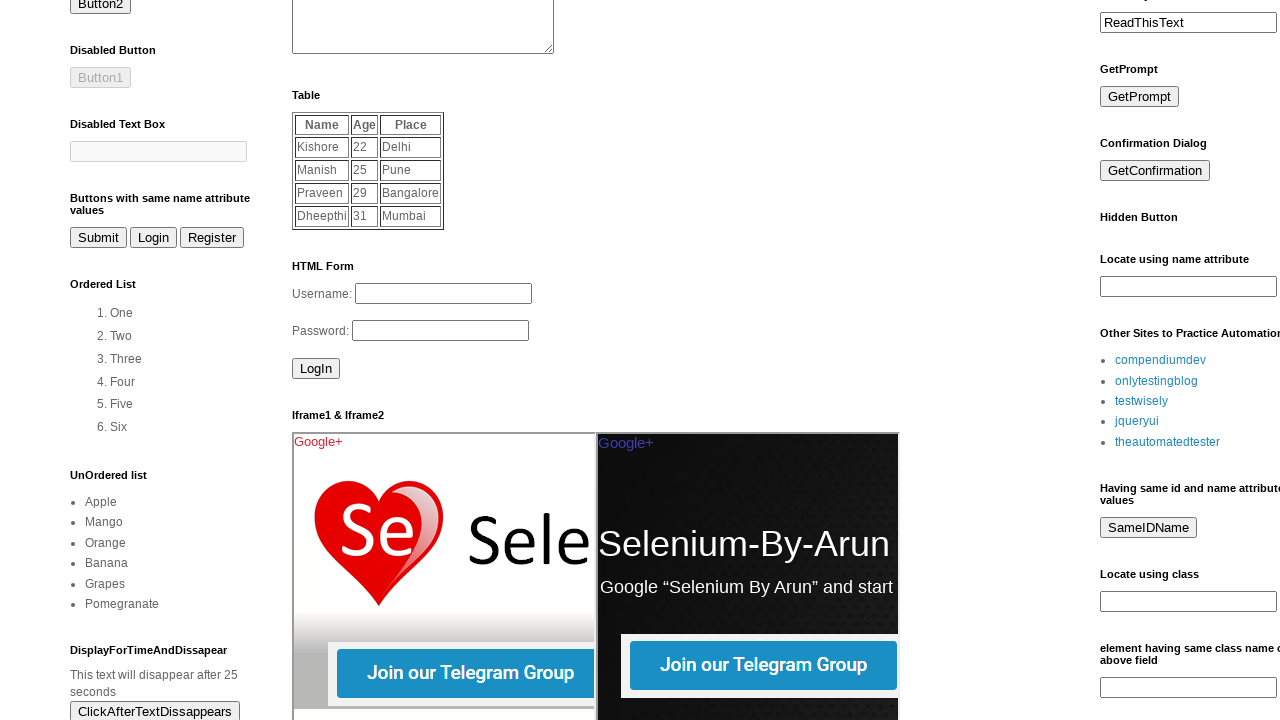

Page loaded after navigating back from link 5
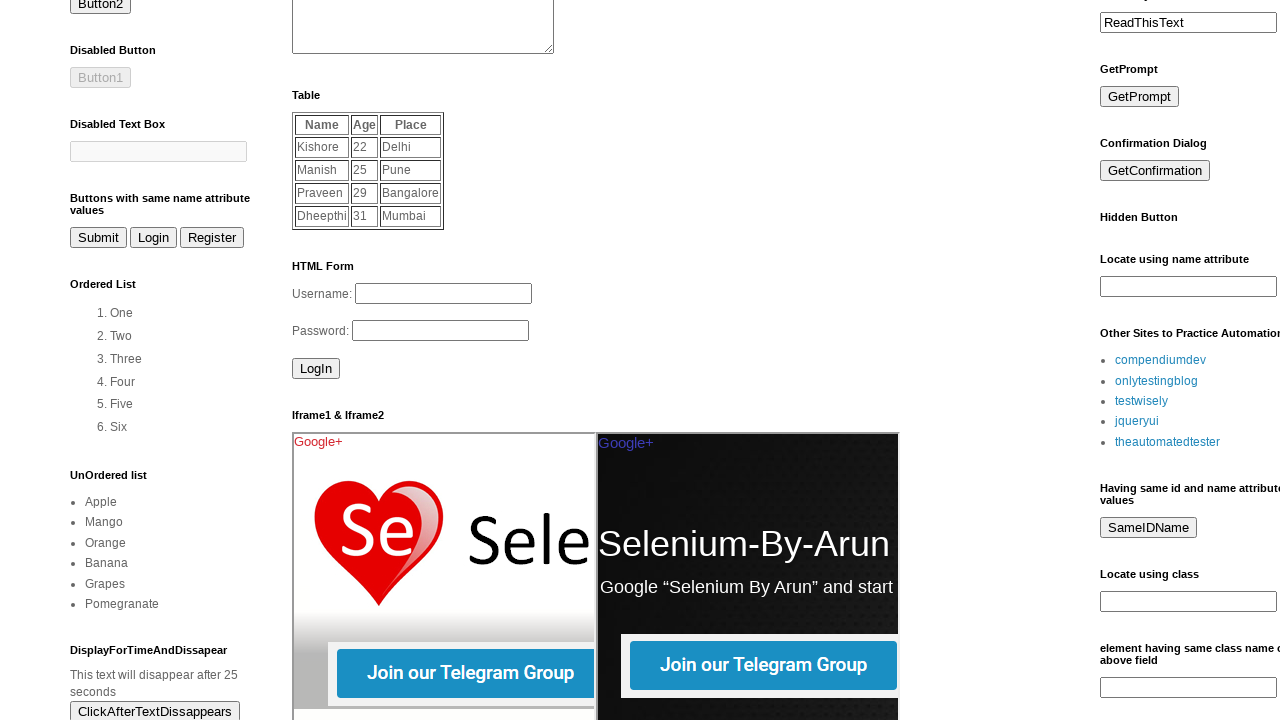

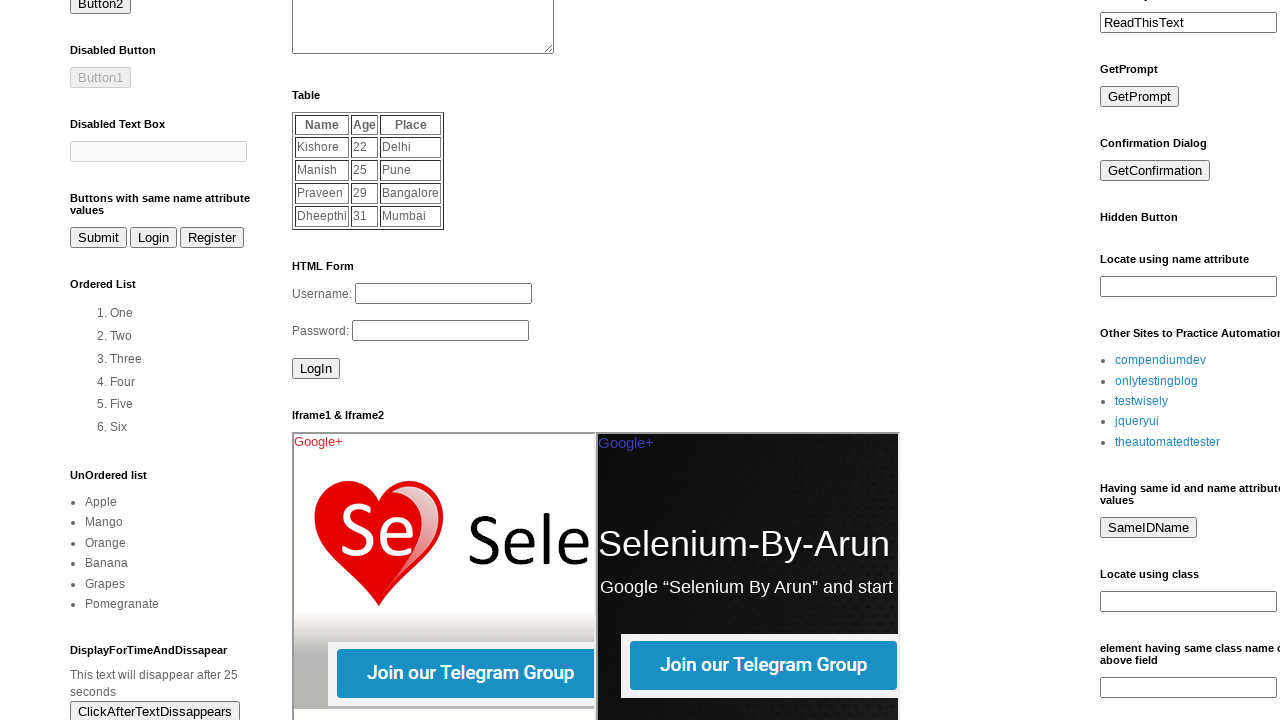